Tests adding a single todo item to the TodoMVC application by filling the input and pressing Enter

Starting URL: https://demo.playwright.dev/todomvc

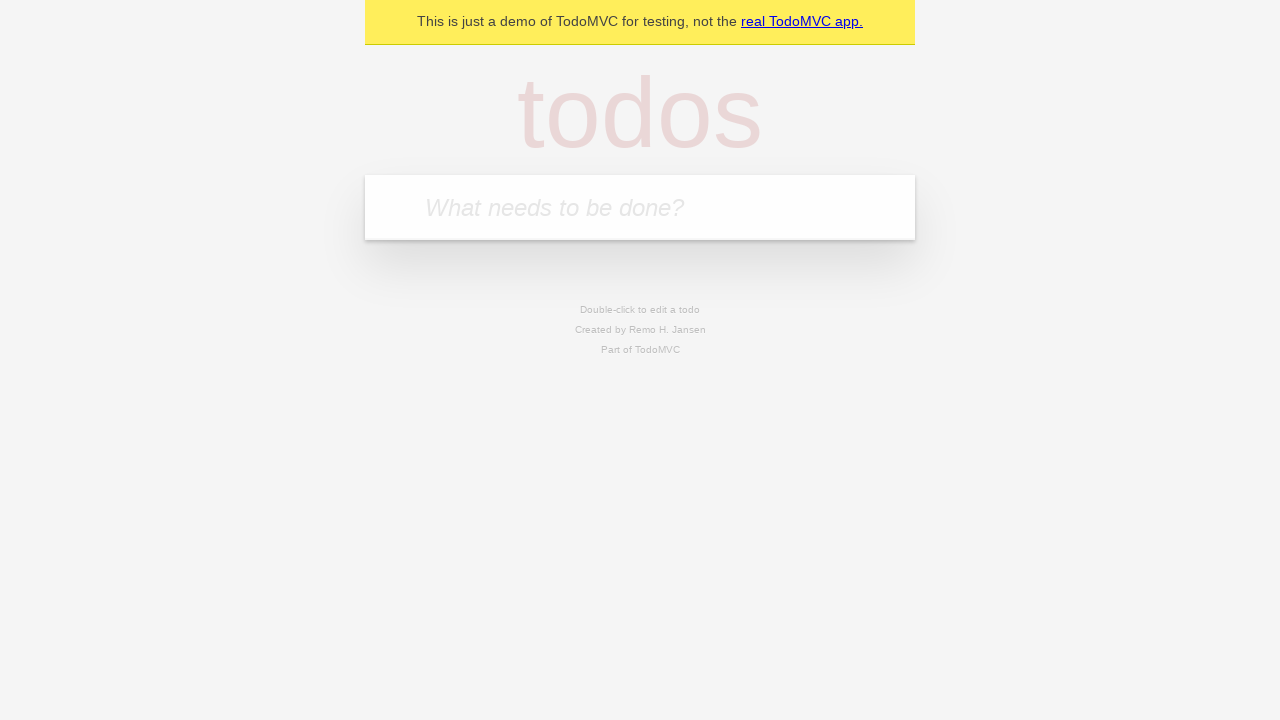

Located the todo input field with selector '.new-todo'
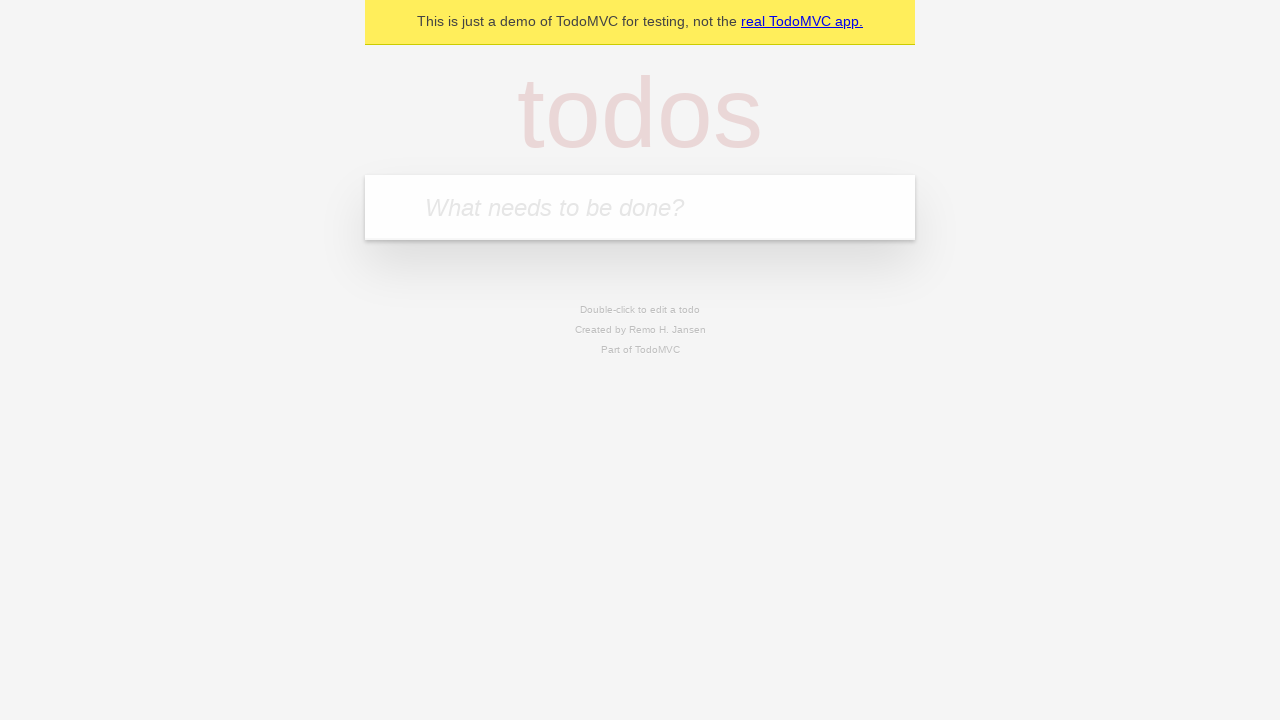

Filled todo input field with 'Playwright Testing' on .new-todo
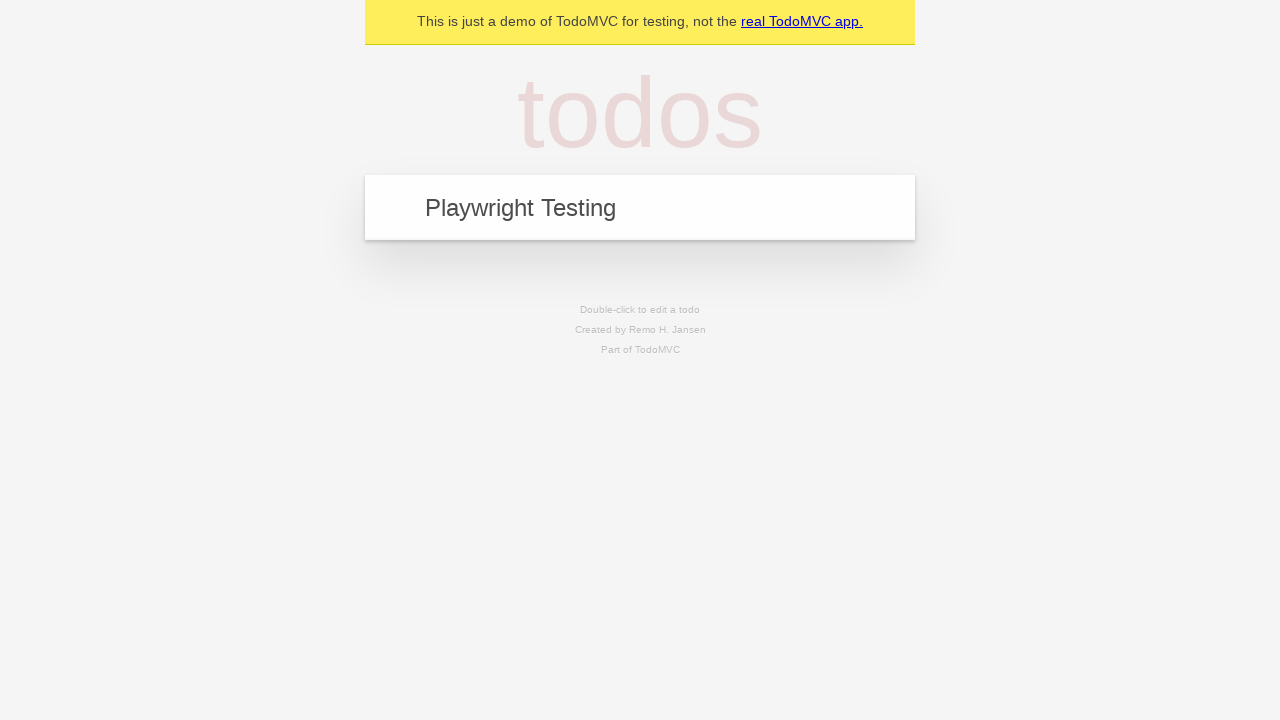

Pressed Enter to add the todo item on .new-todo
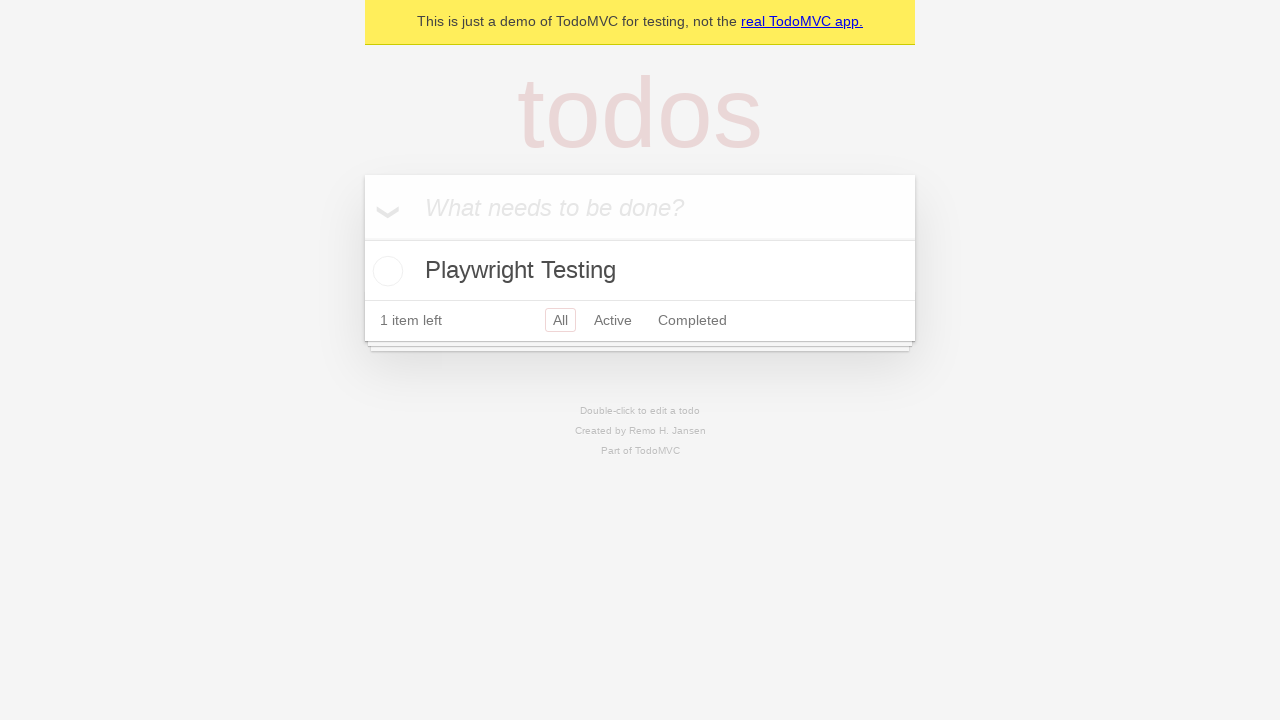

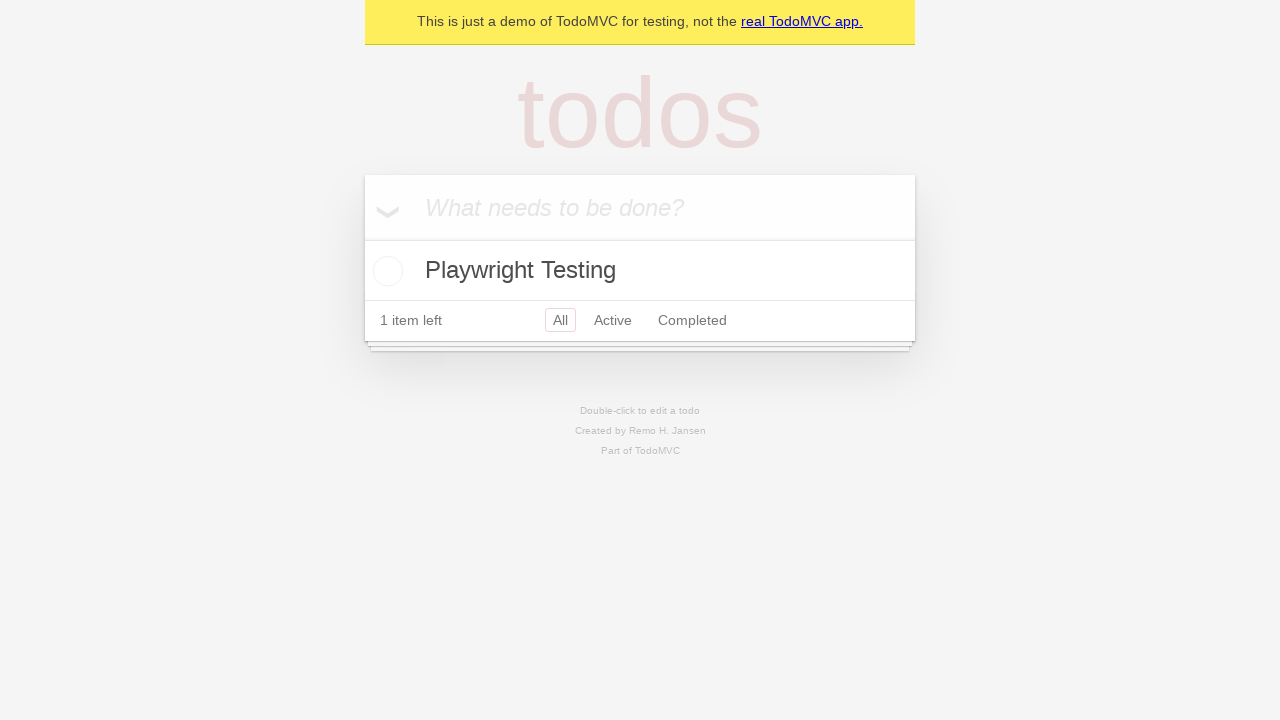